Tests JavaScript alert functionality by clicking a button that triggers a JS alert, then verifying the alert text and accepting it

Starting URL: https://the-internet.herokuapp.com/javascript_alerts

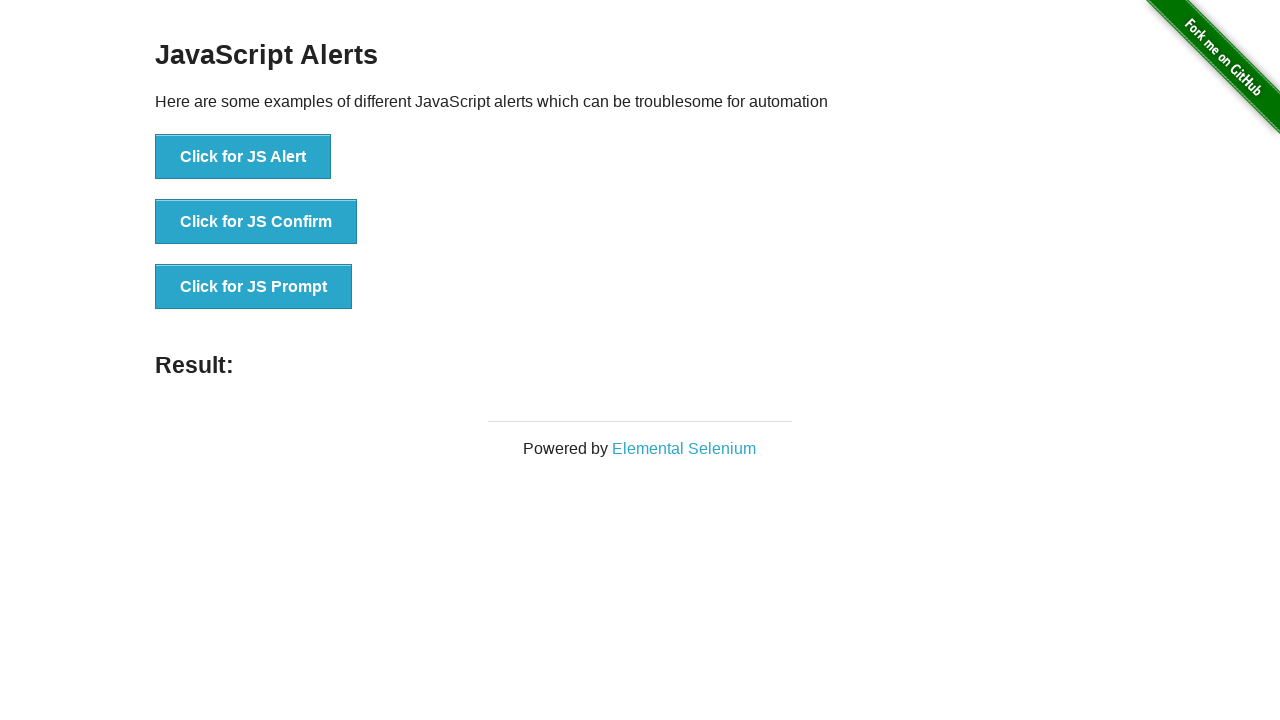

Set up dialog handler to capture and accept JS alerts
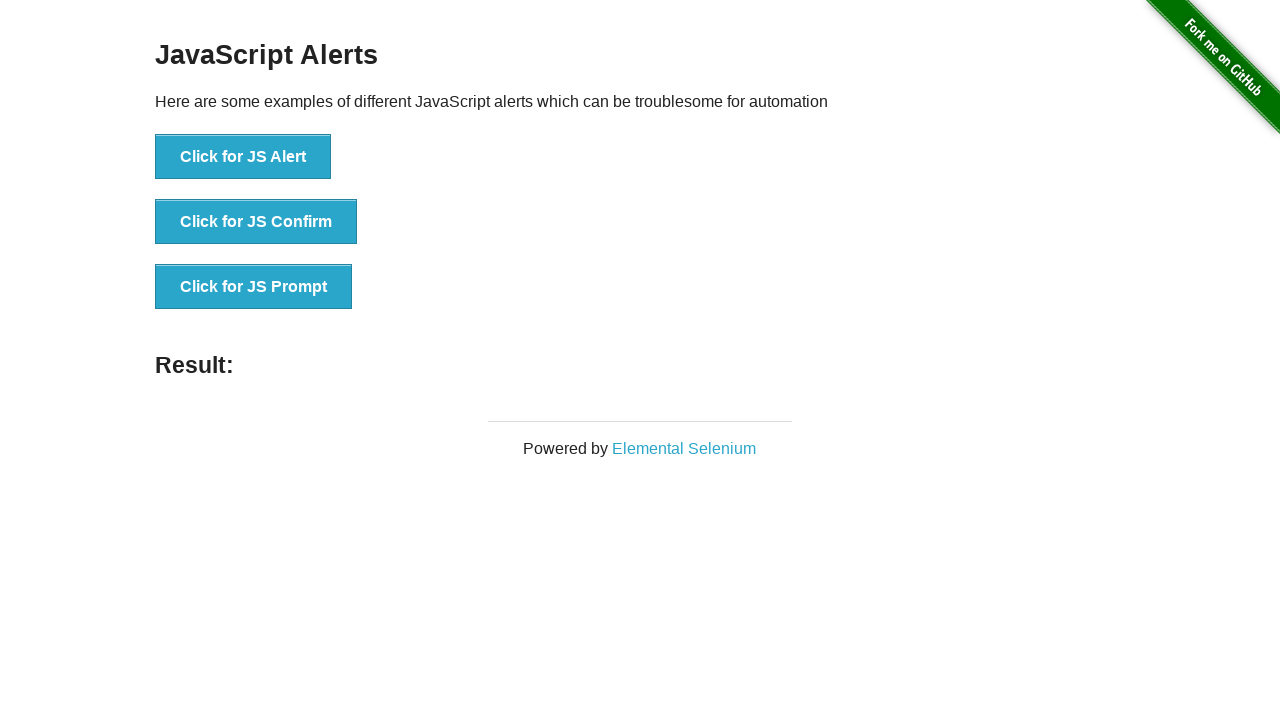

Clicked button to trigger JS Alert at (243, 157) on xpath=//button[text()='Click for JS Alert']
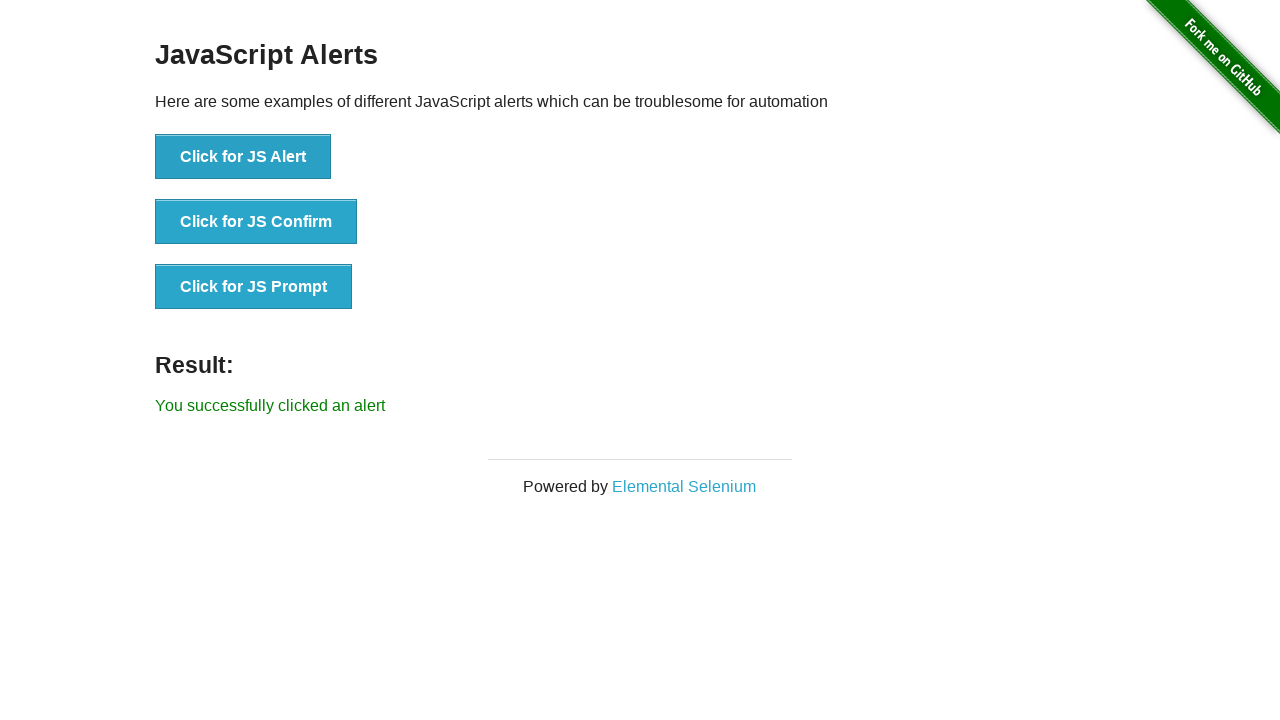

Waited for dialog handler to process alert
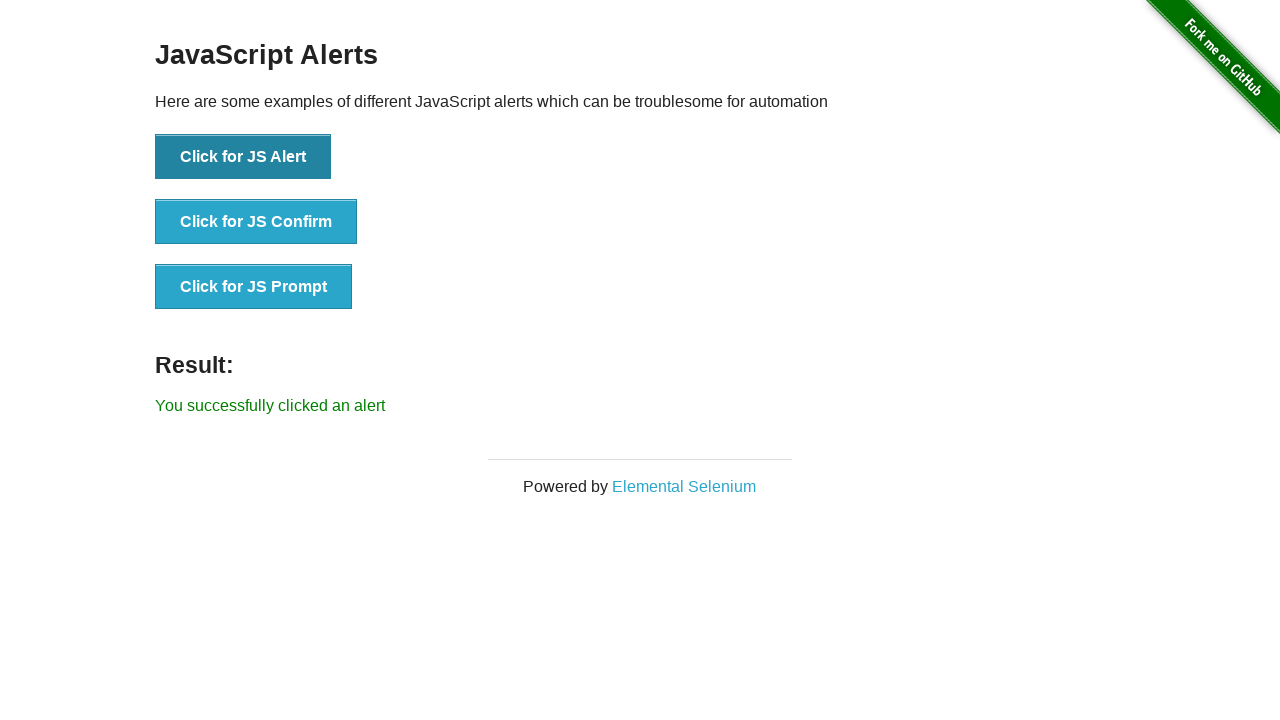

Verified alert text is 'I am a JS Alert'
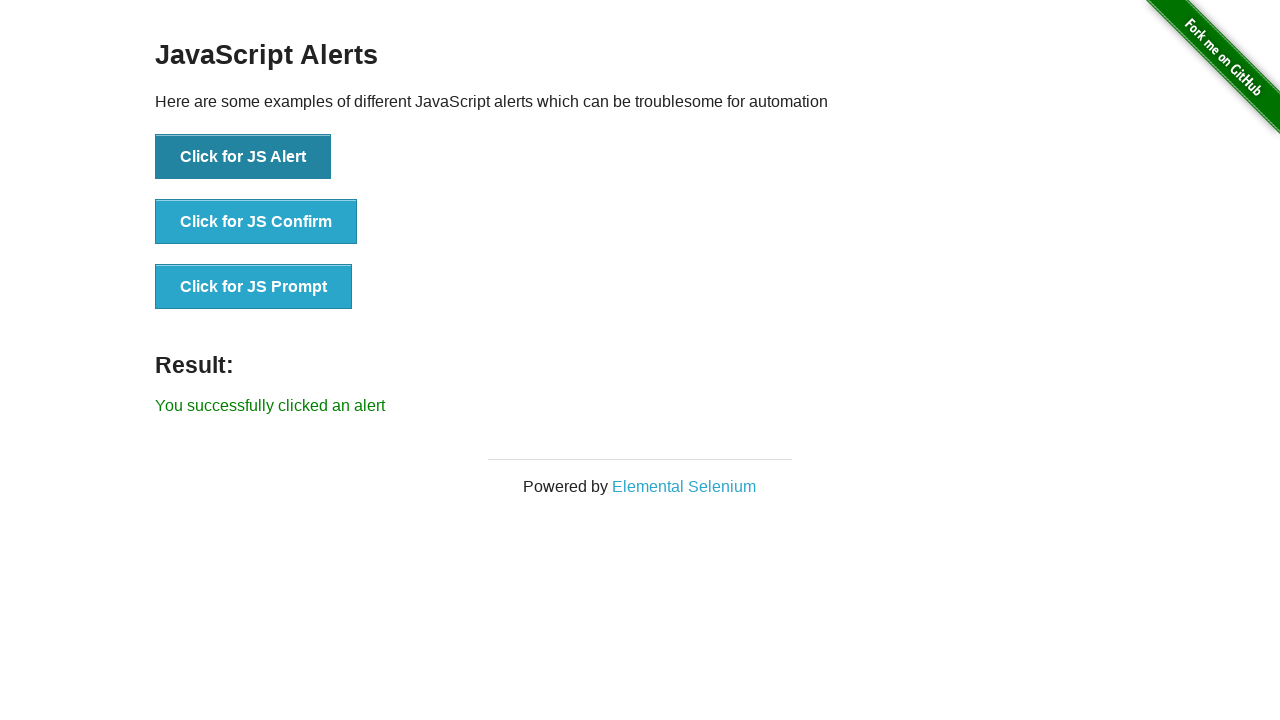

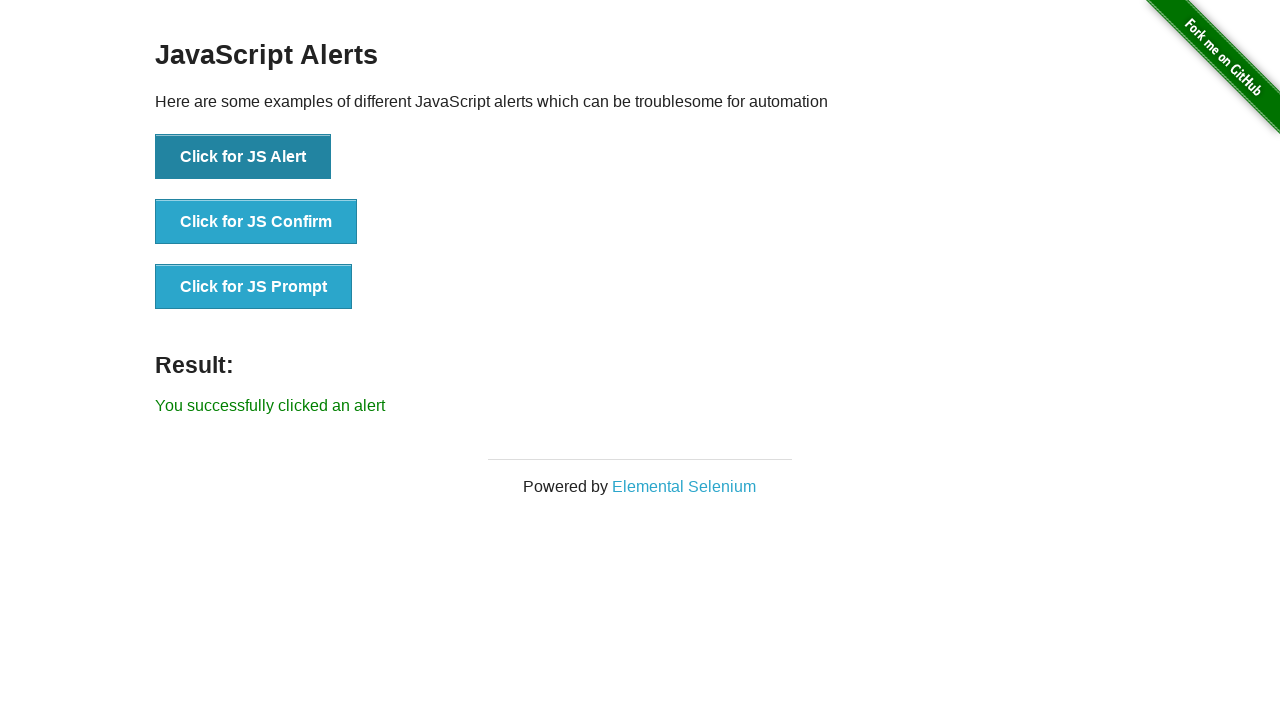